Tests filtering to display only completed items by clicking the Completed link

Starting URL: https://demo.playwright.dev/todomvc

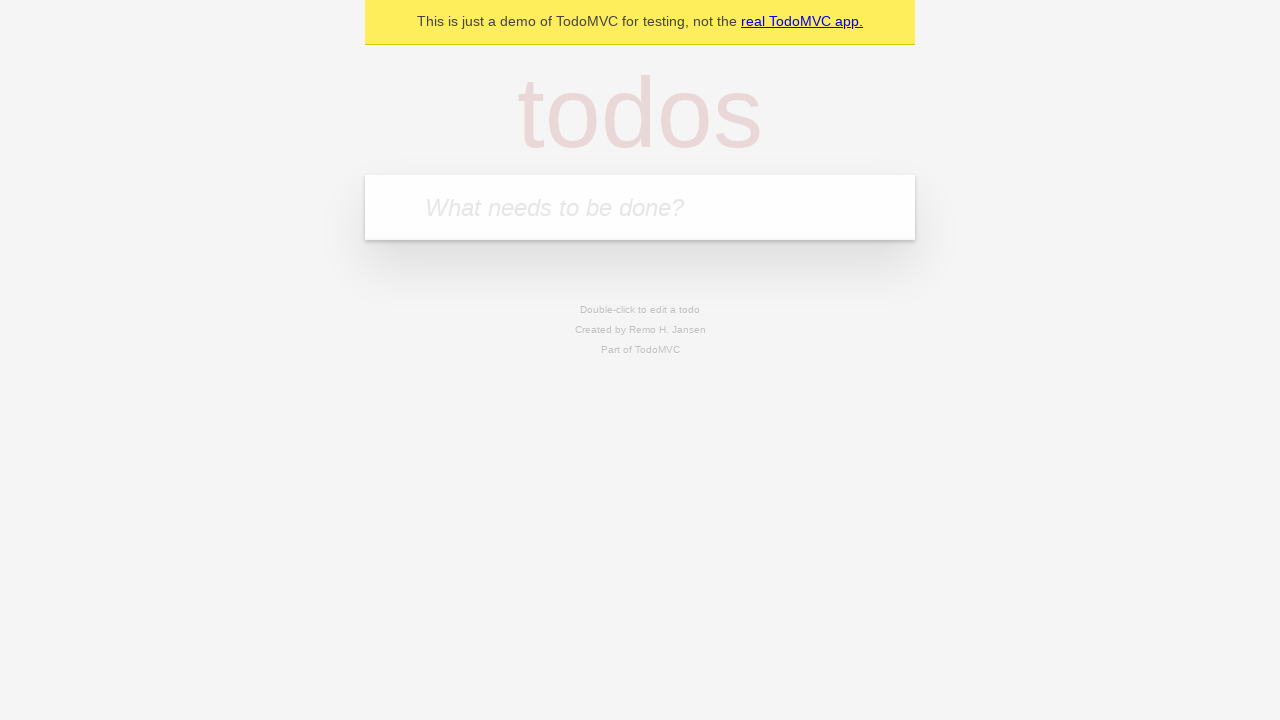

Filled todo input with 'buy some cheese' on internal:attr=[placeholder="What needs to be done?"i]
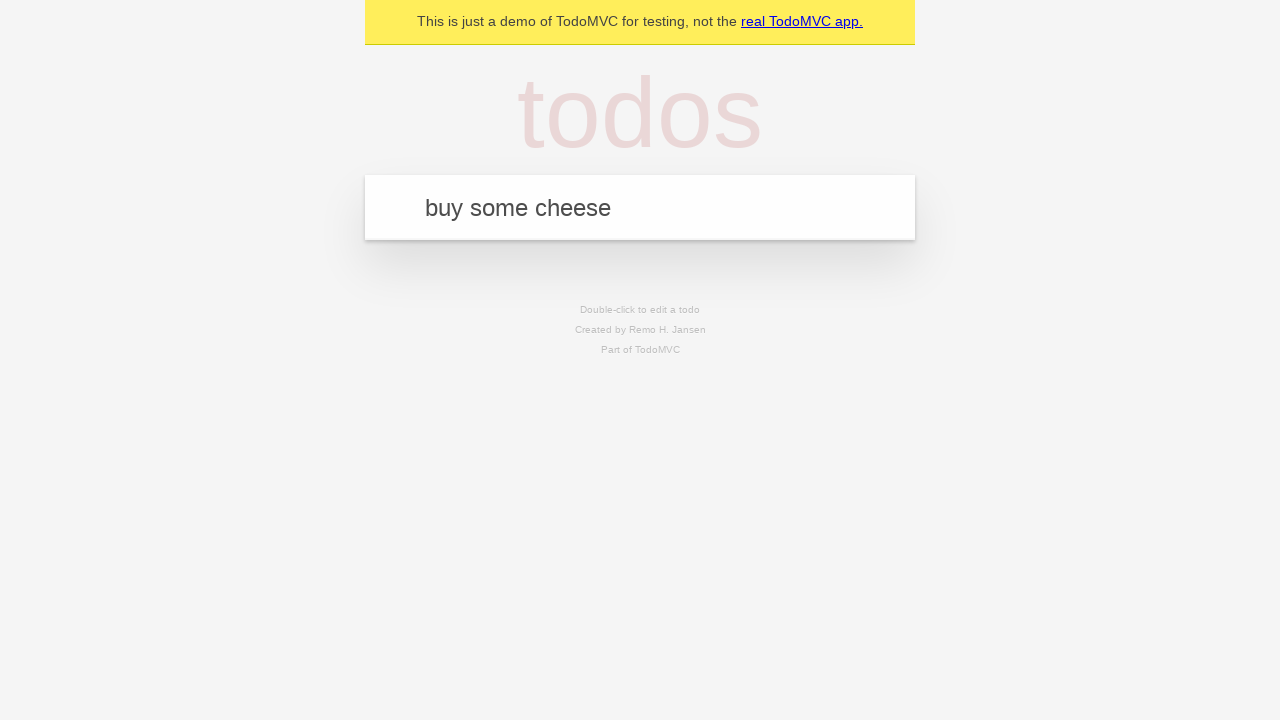

Pressed Enter to create todo 'buy some cheese' on internal:attr=[placeholder="What needs to be done?"i]
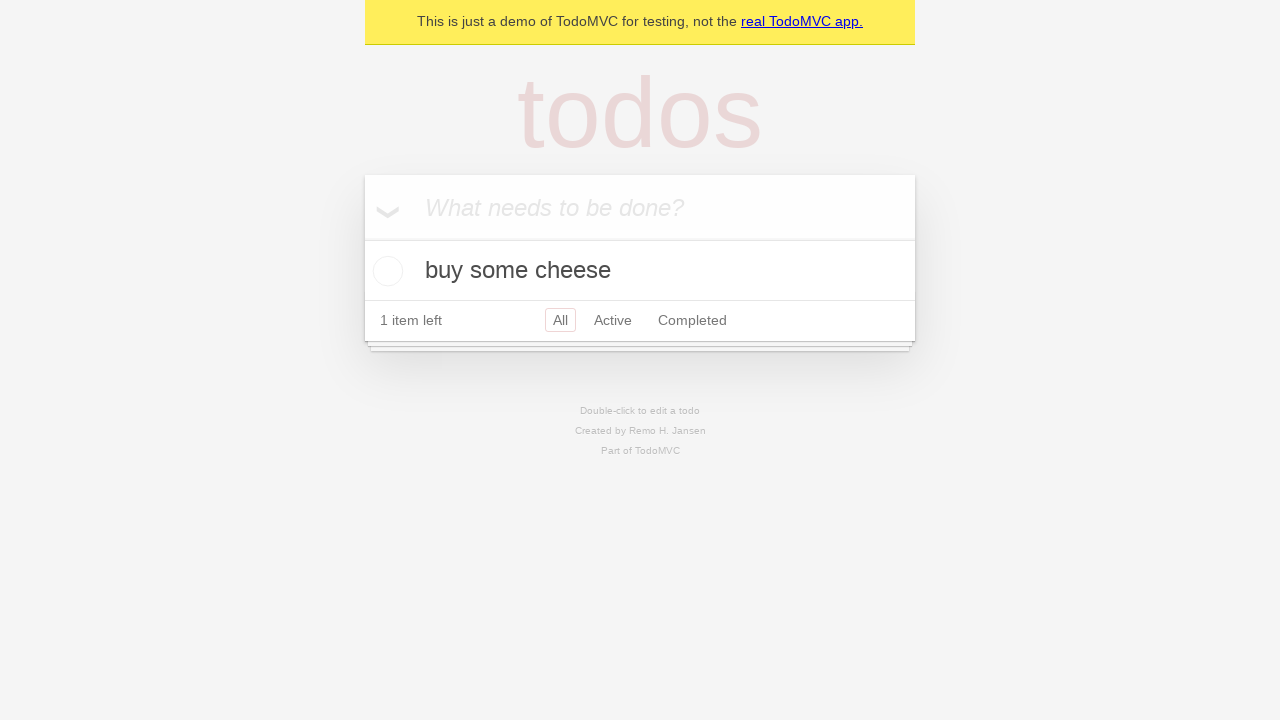

Filled todo input with 'feed the cat' on internal:attr=[placeholder="What needs to be done?"i]
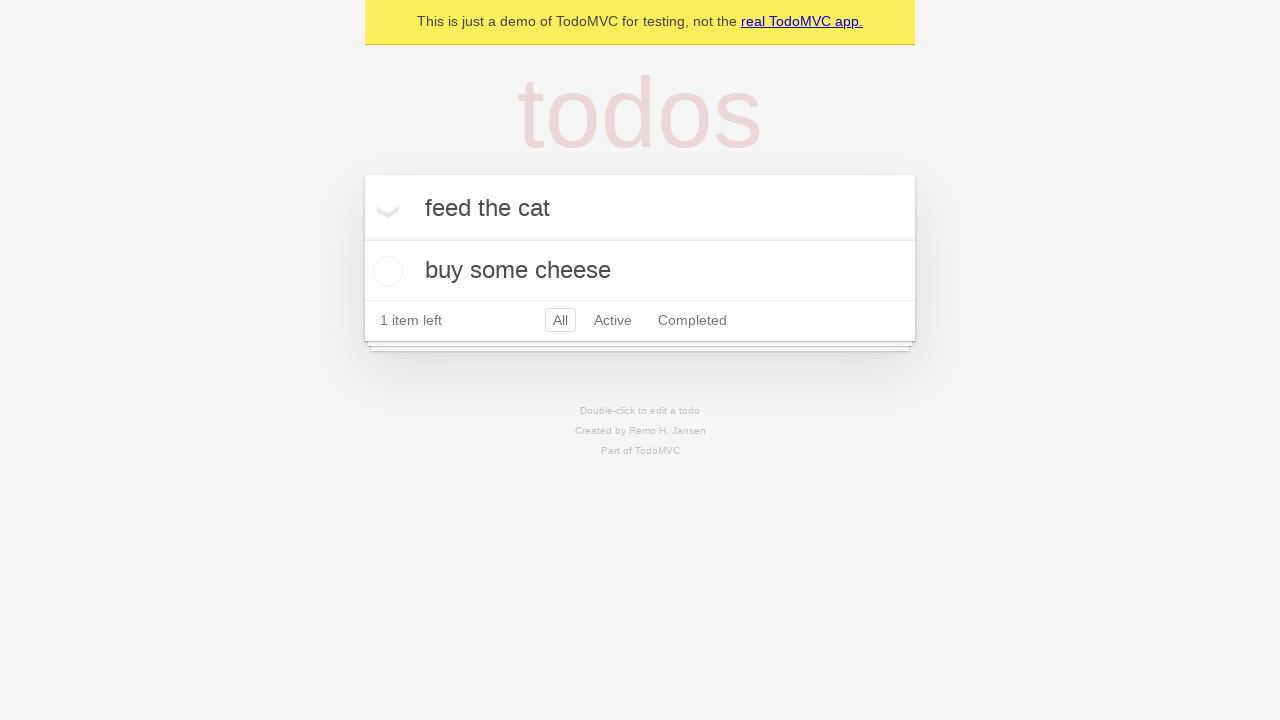

Pressed Enter to create todo 'feed the cat' on internal:attr=[placeholder="What needs to be done?"i]
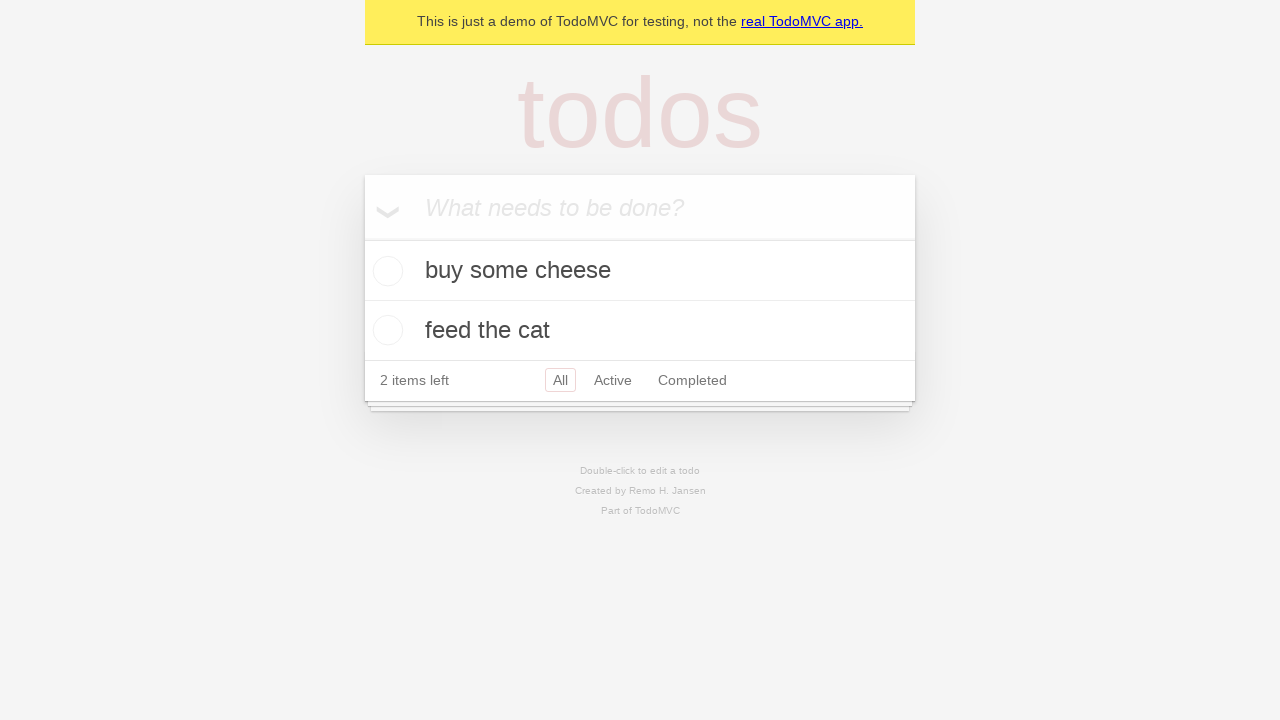

Filled todo input with 'book a doctors appointment' on internal:attr=[placeholder="What needs to be done?"i]
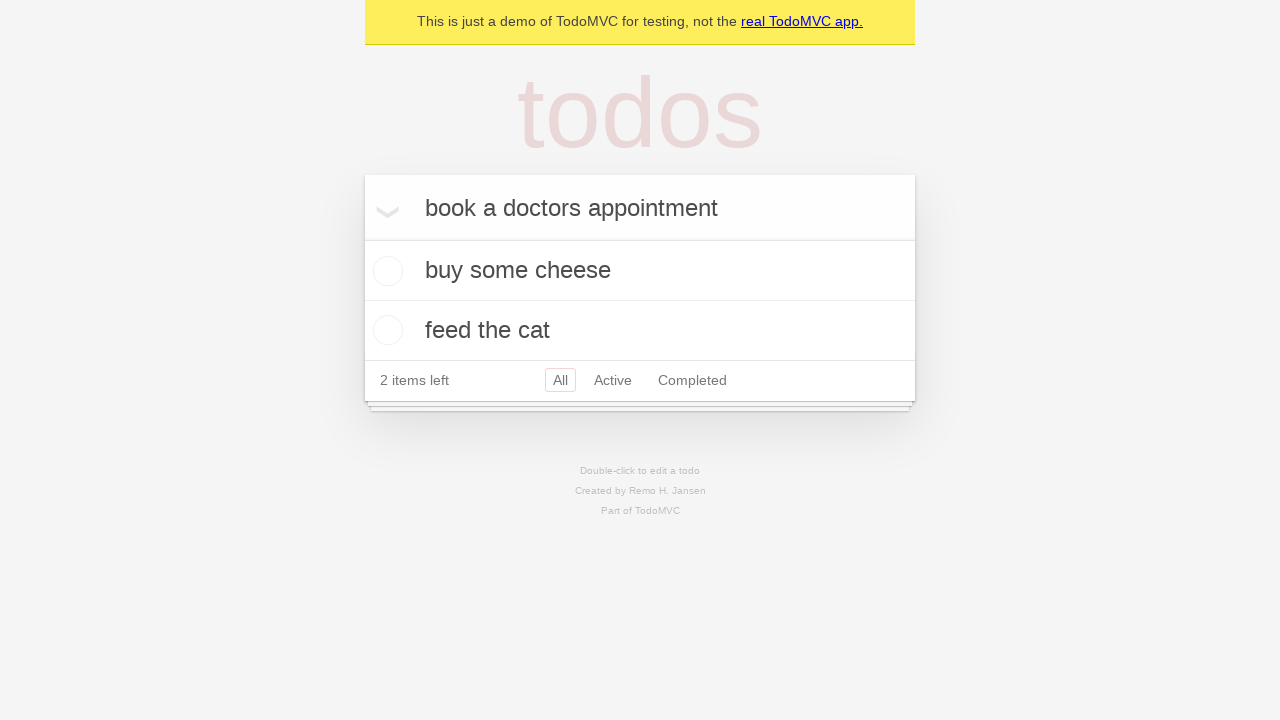

Pressed Enter to create todo 'book a doctors appointment' on internal:attr=[placeholder="What needs to be done?"i]
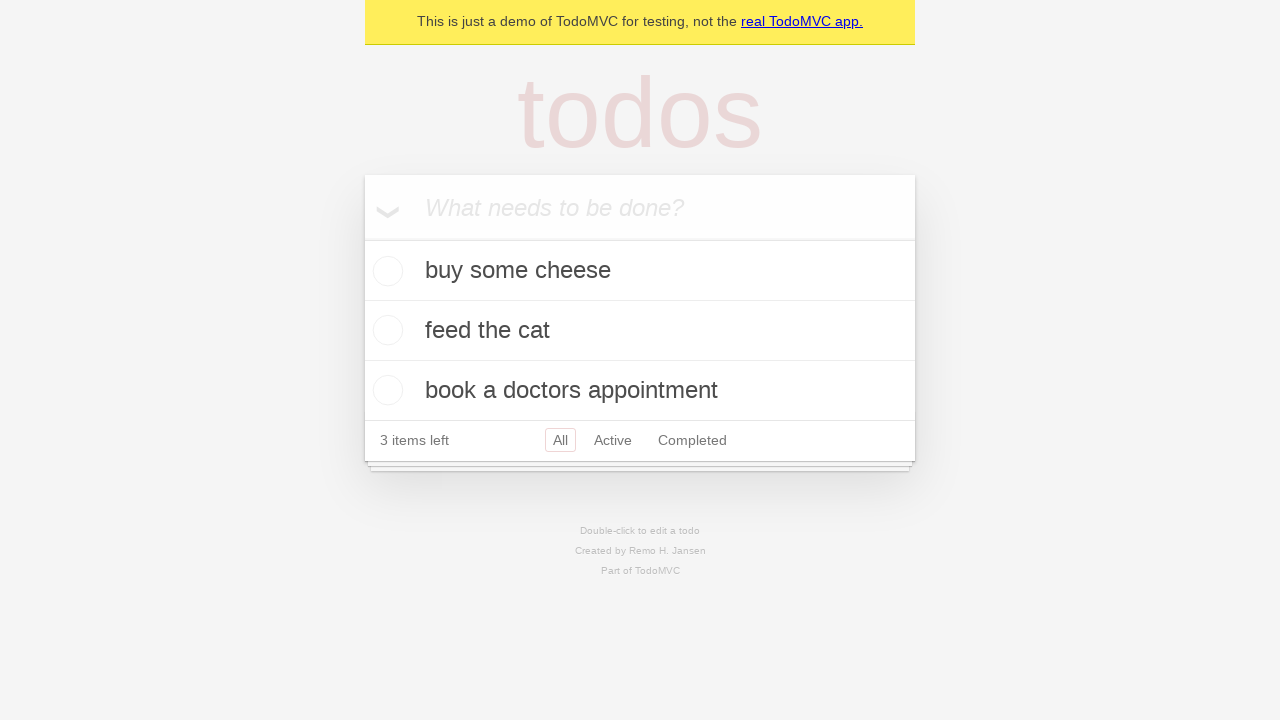

Waited for todos to be created and stored in localStorage
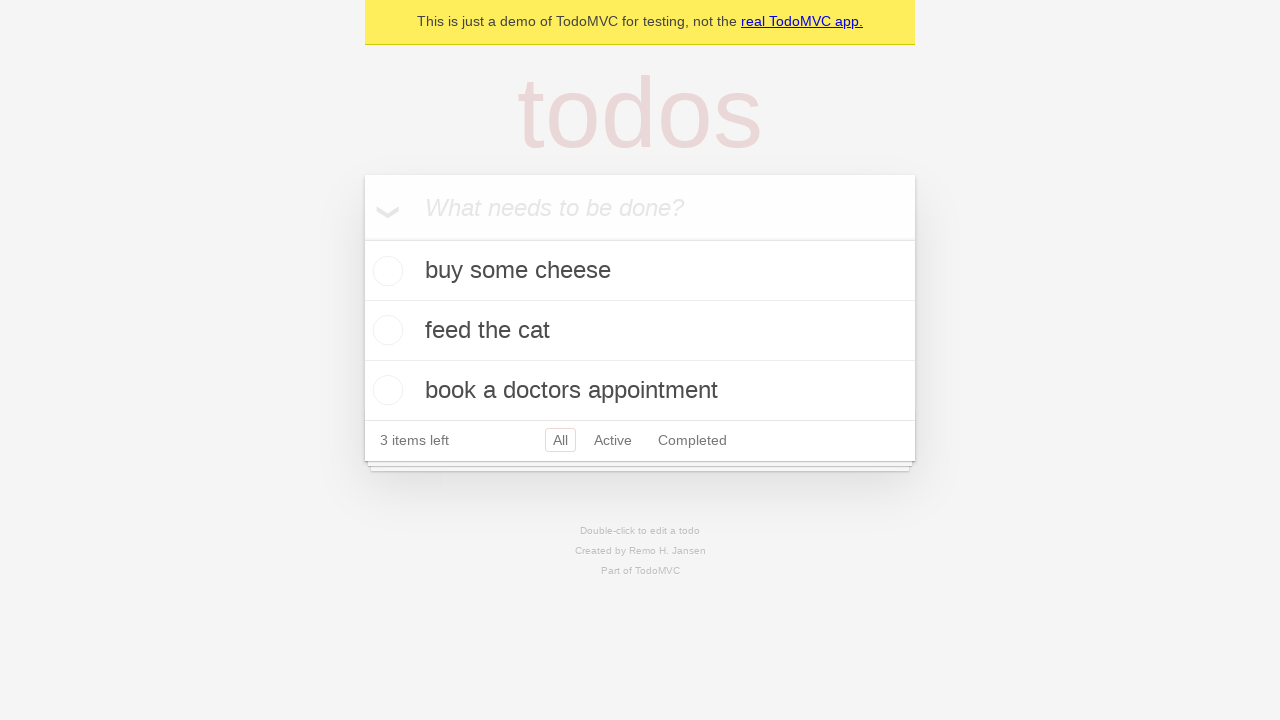

Checked the second todo item ('feed the cat') at (385, 330) on internal:testid=[data-testid="todo-item"s] >> nth=1 >> internal:role=checkbox
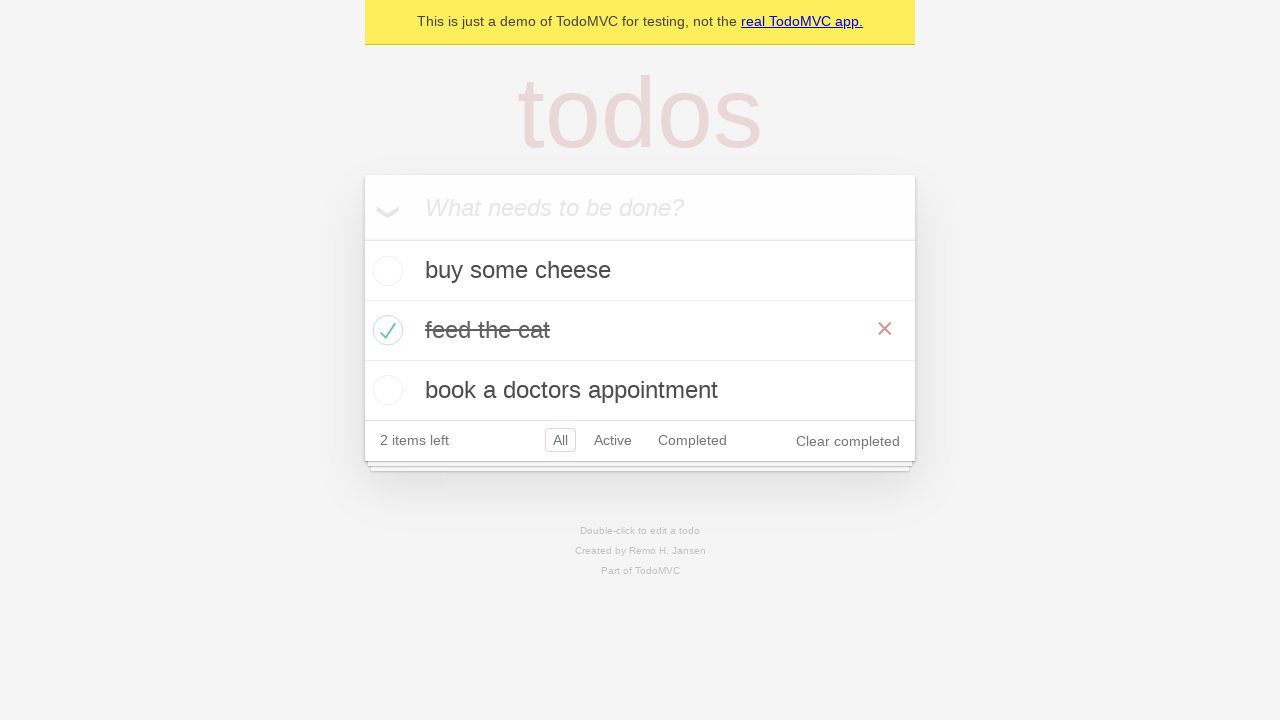

Clicked Completed filter to display only completed items at (692, 440) on internal:role=link[name="Completed"i]
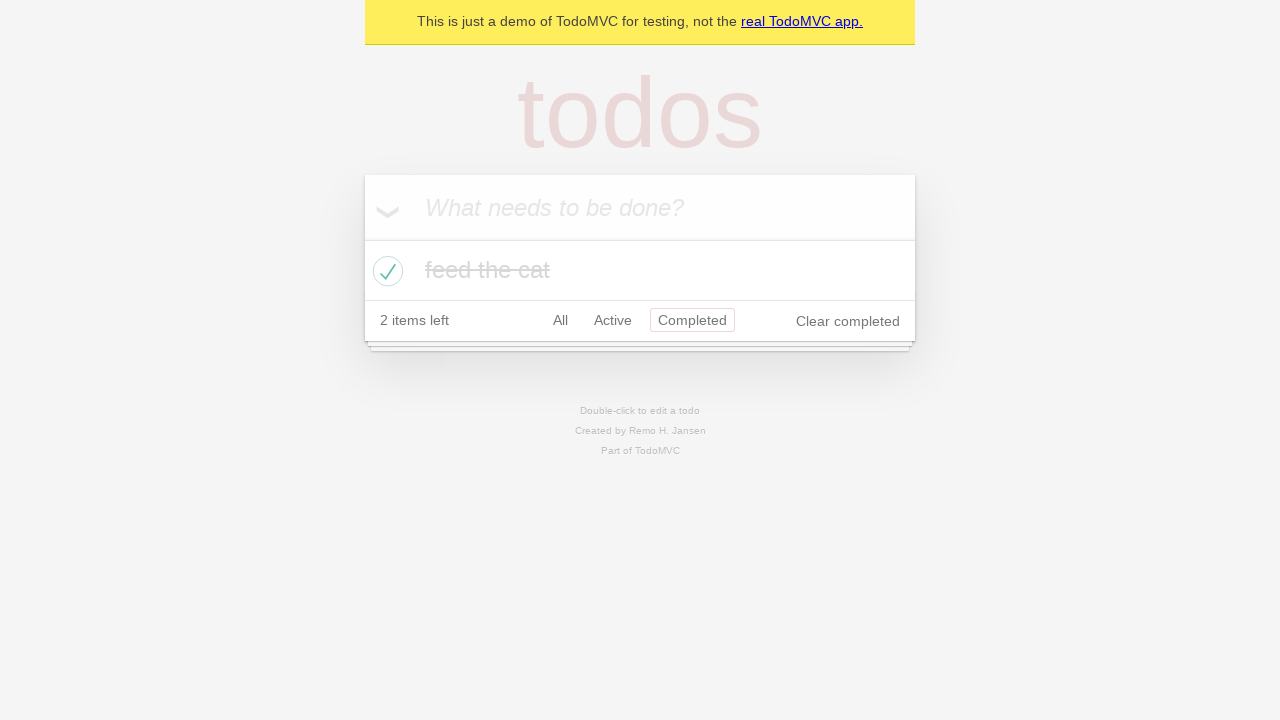

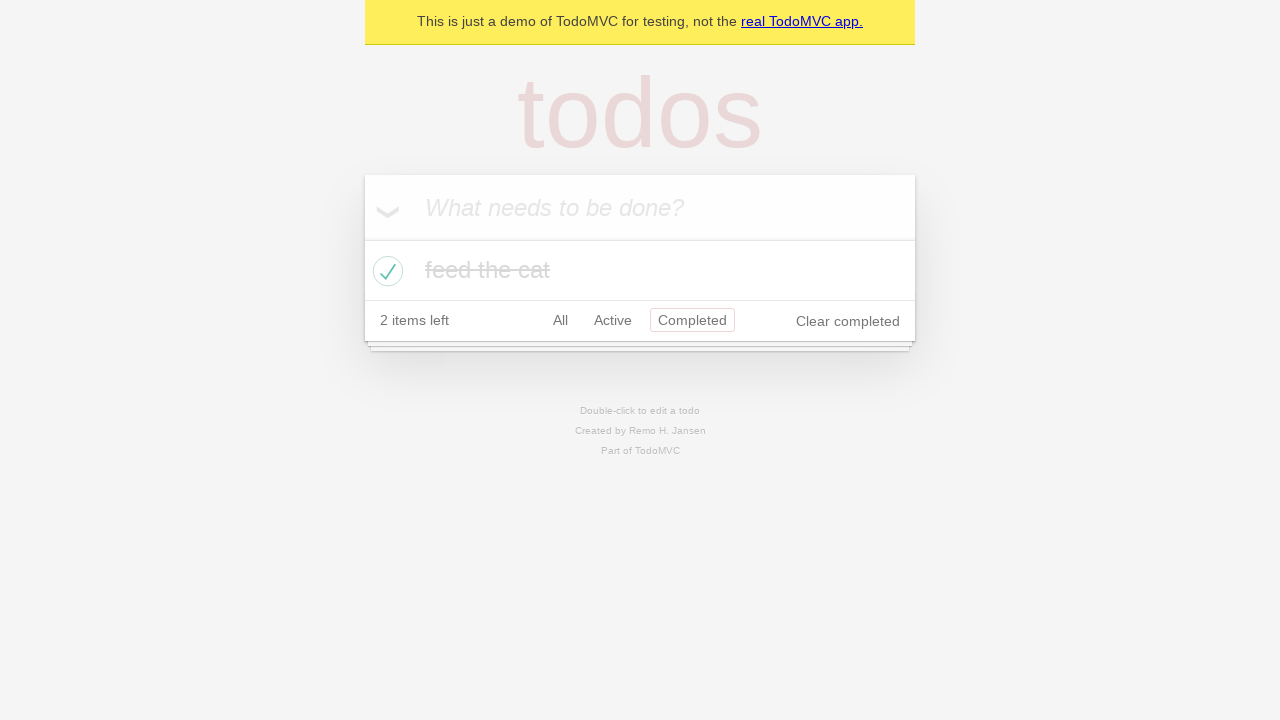